Tests that the Clear completed button displays correct text after marking item complete

Starting URL: https://demo.playwright.dev/todomvc

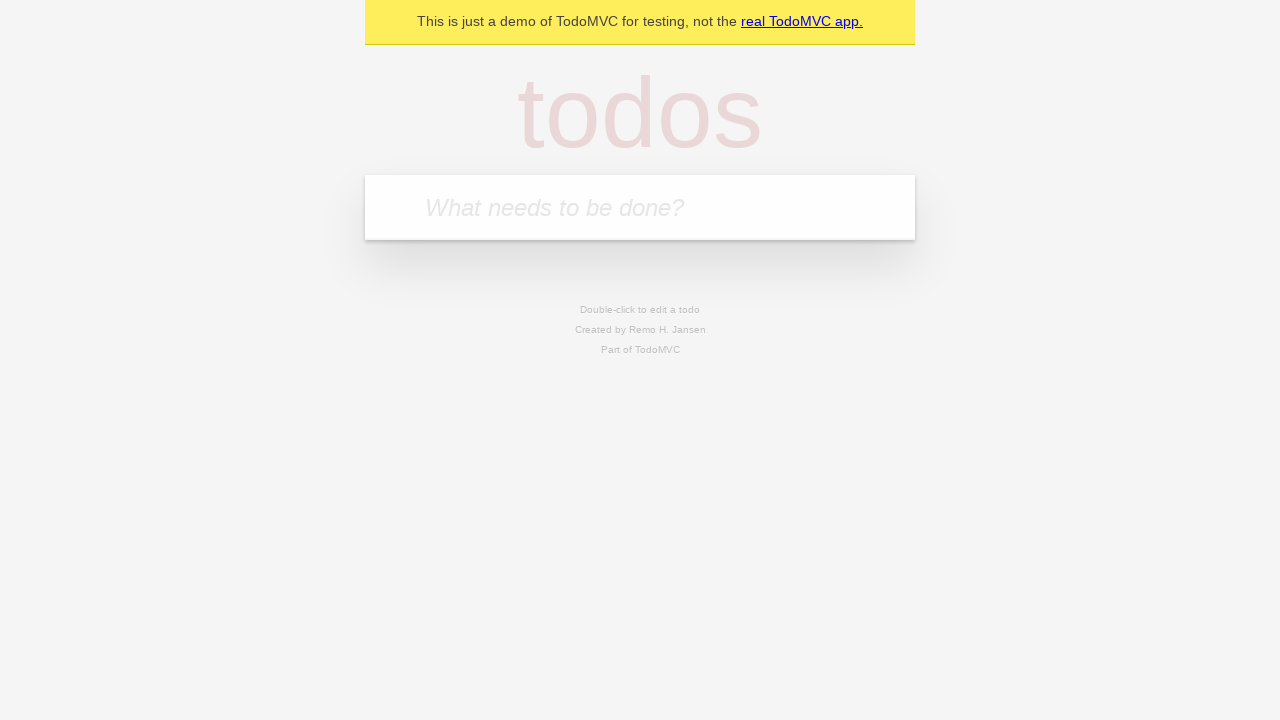

Filled todo input with 'buy some cheese' on internal:attr=[placeholder="What needs to be done?"i]
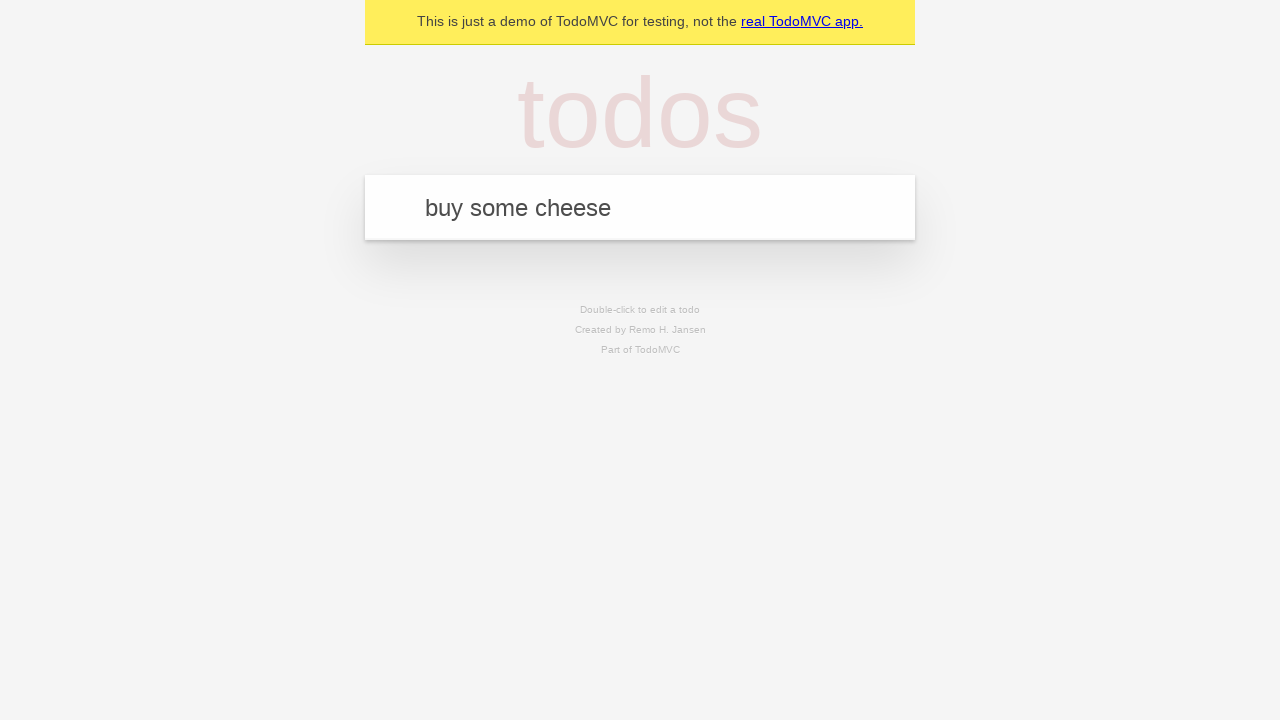

Pressed Enter to add todo 'buy some cheese' on internal:attr=[placeholder="What needs to be done?"i]
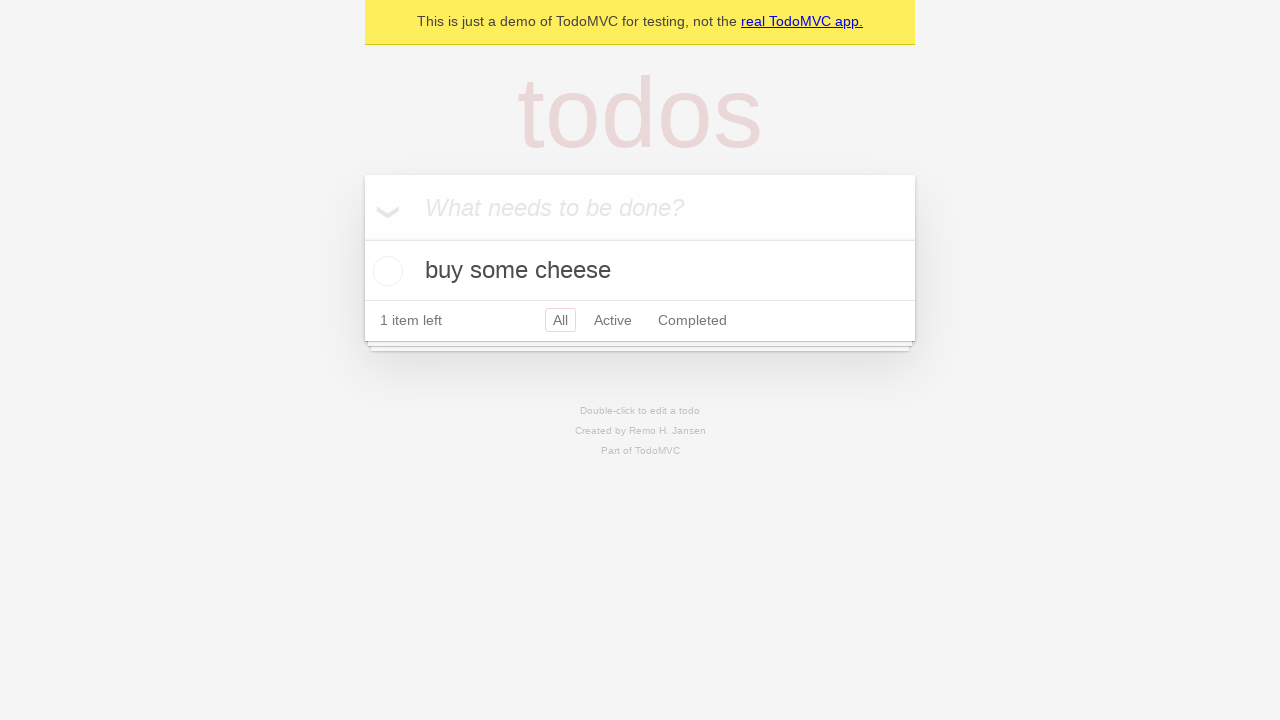

Filled todo input with 'feed the cat' on internal:attr=[placeholder="What needs to be done?"i]
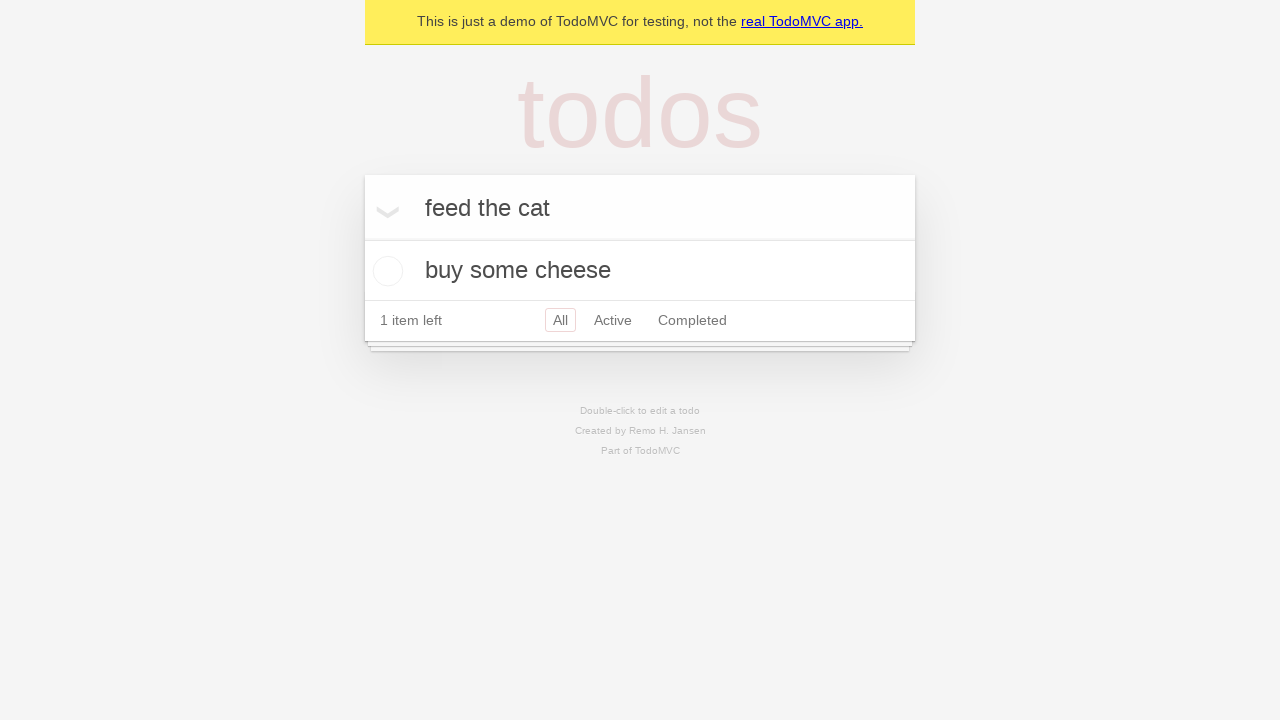

Pressed Enter to add todo 'feed the cat' on internal:attr=[placeholder="What needs to be done?"i]
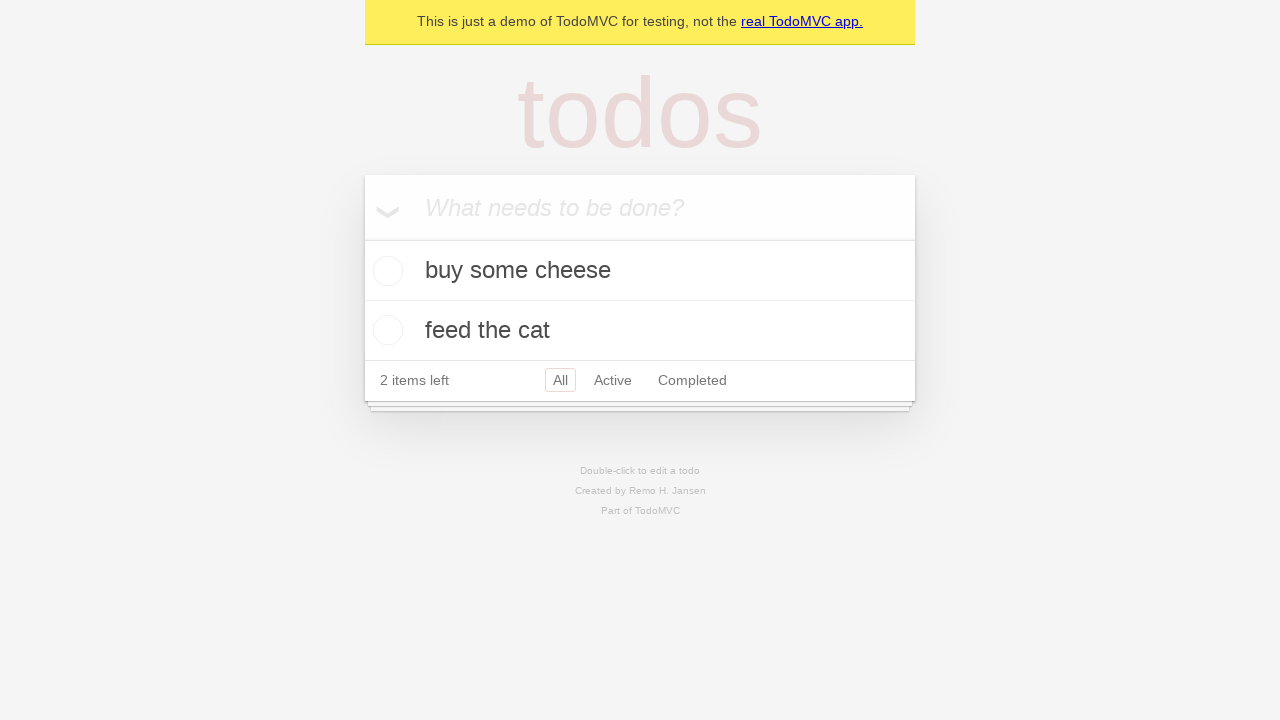

Filled todo input with 'book a doctors appointment' on internal:attr=[placeholder="What needs to be done?"i]
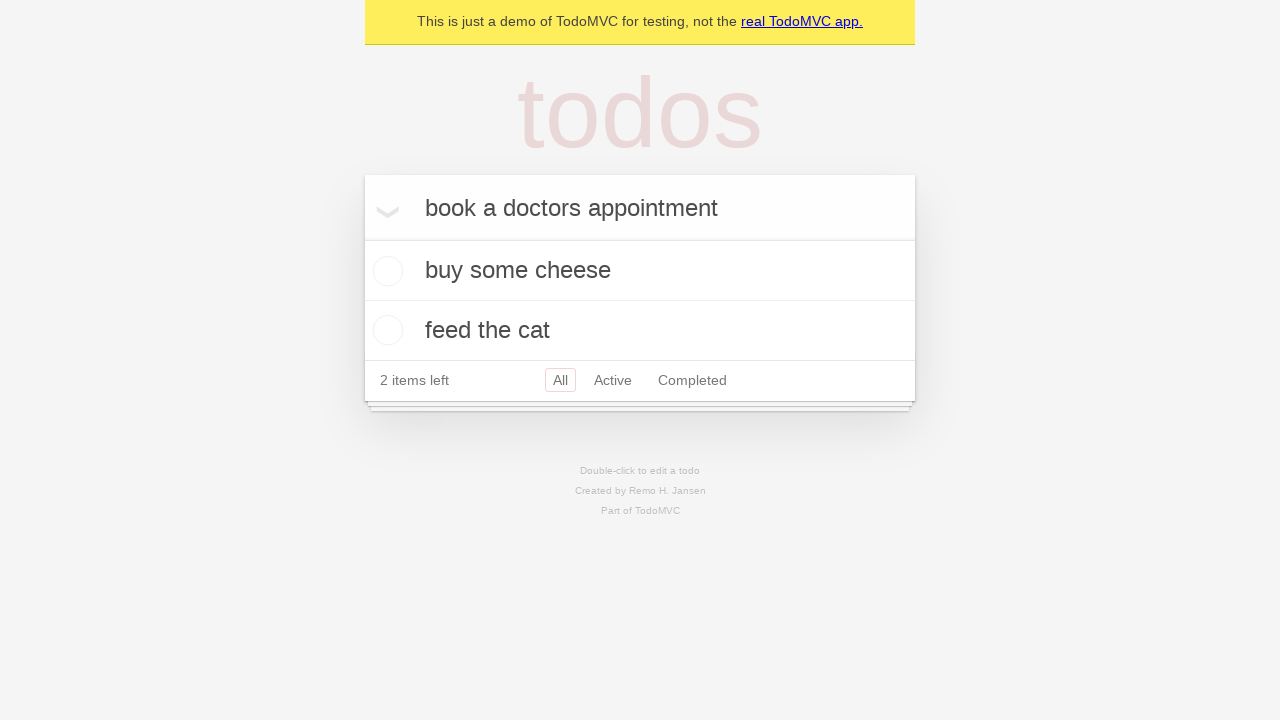

Pressed Enter to add todo 'book a doctors appointment' on internal:attr=[placeholder="What needs to be done?"i]
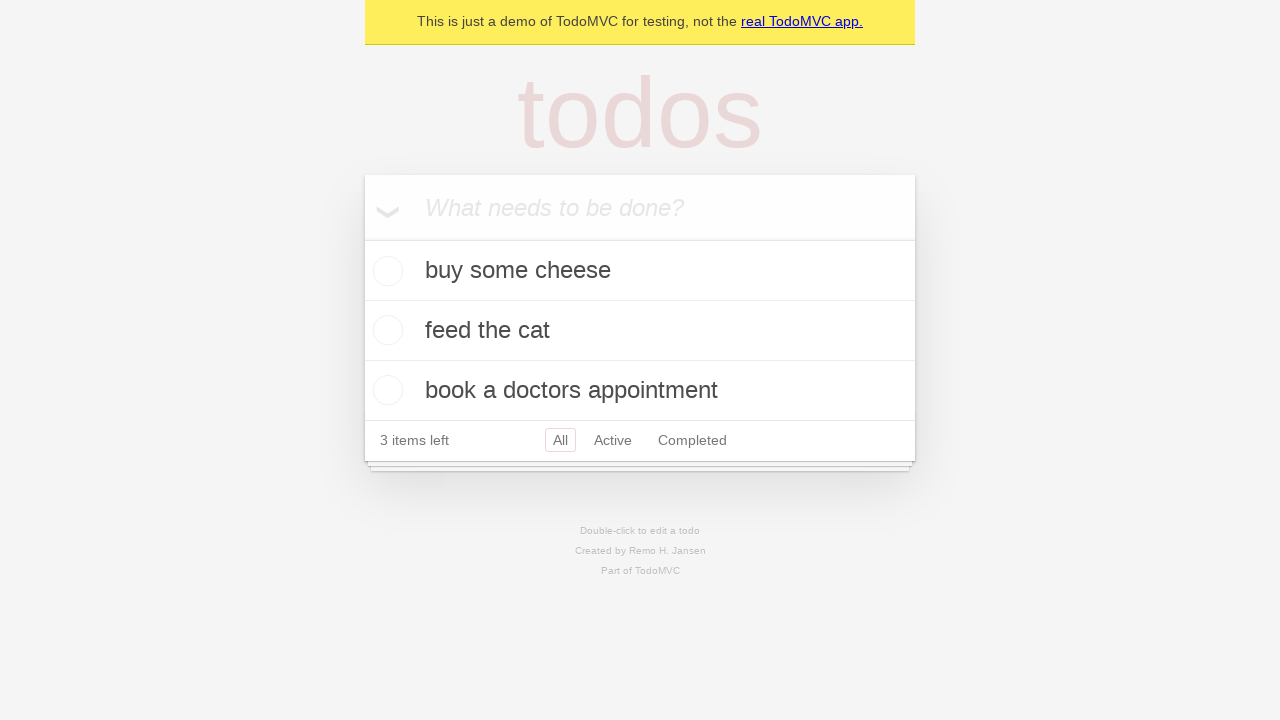

Marked first todo item as complete at (385, 271) on .todo-list li .toggle >> nth=0
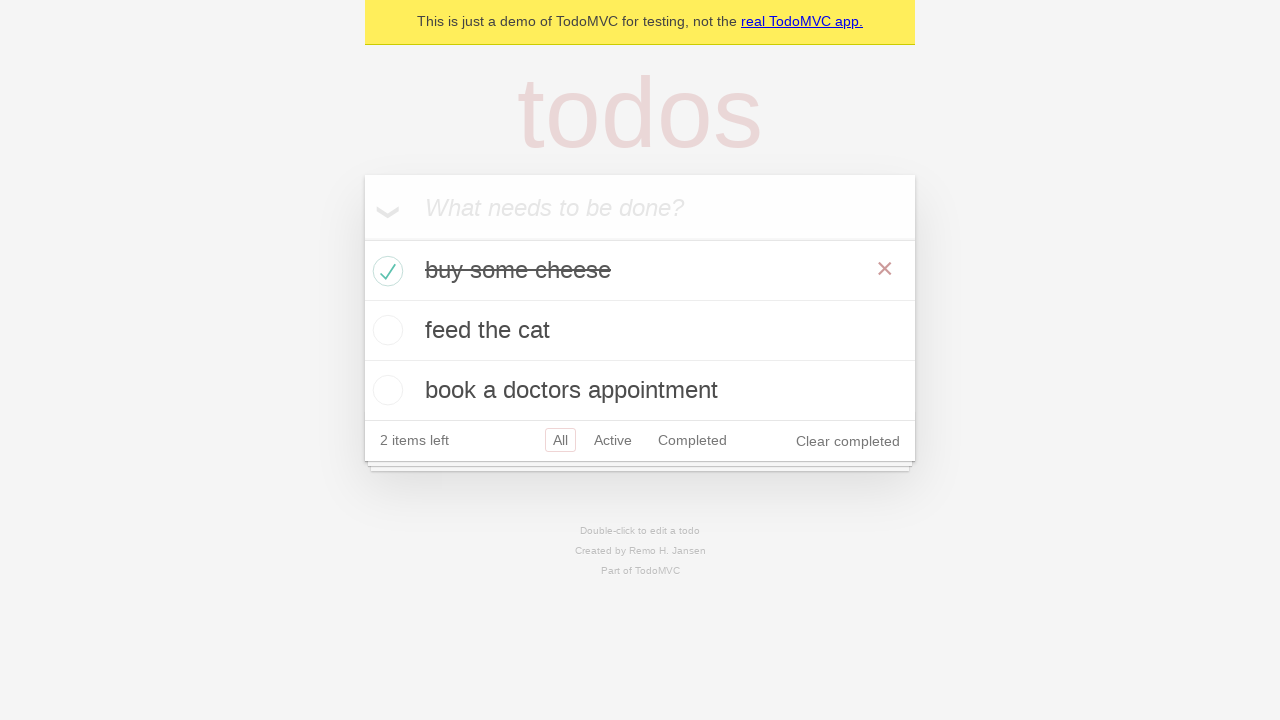

Clear completed button appeared
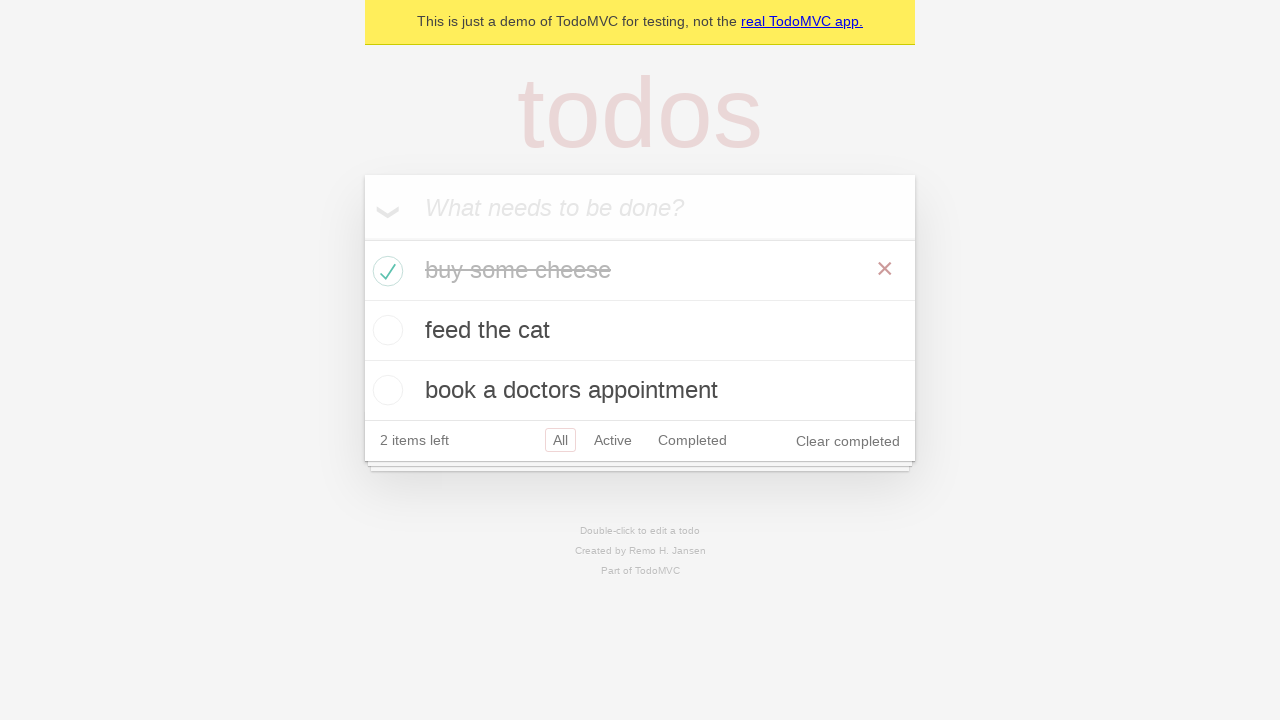

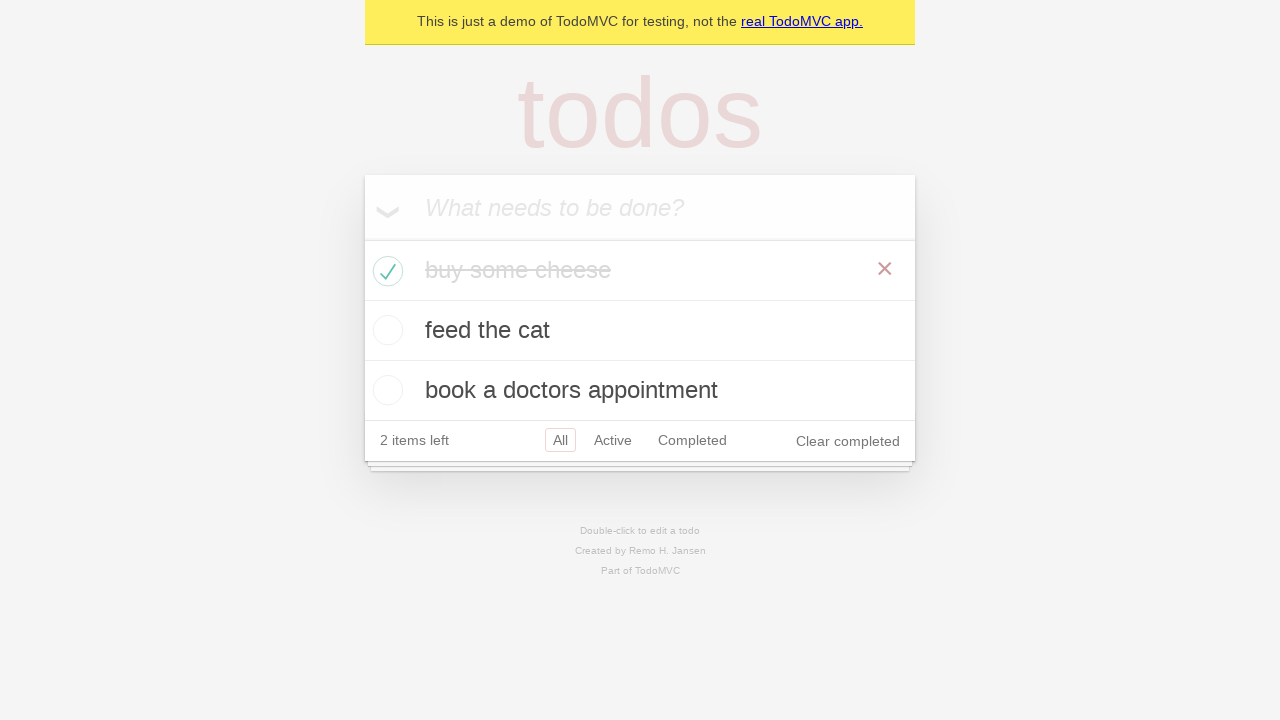